Tests browser window handling by clicking a link that opens a new window, switching to the new window to verify its title, then switching back to the main window.

Starting URL: https://practice.cydeo.com/windows

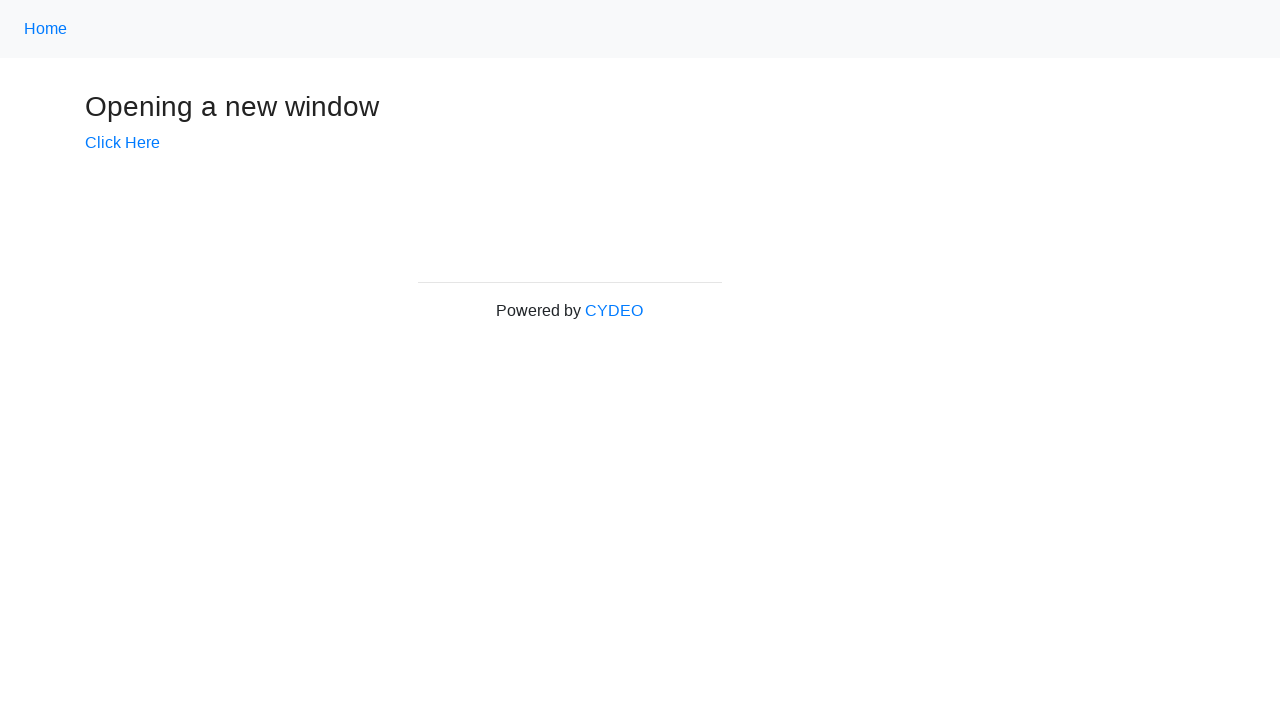

Verified initial page title is 'Windows'
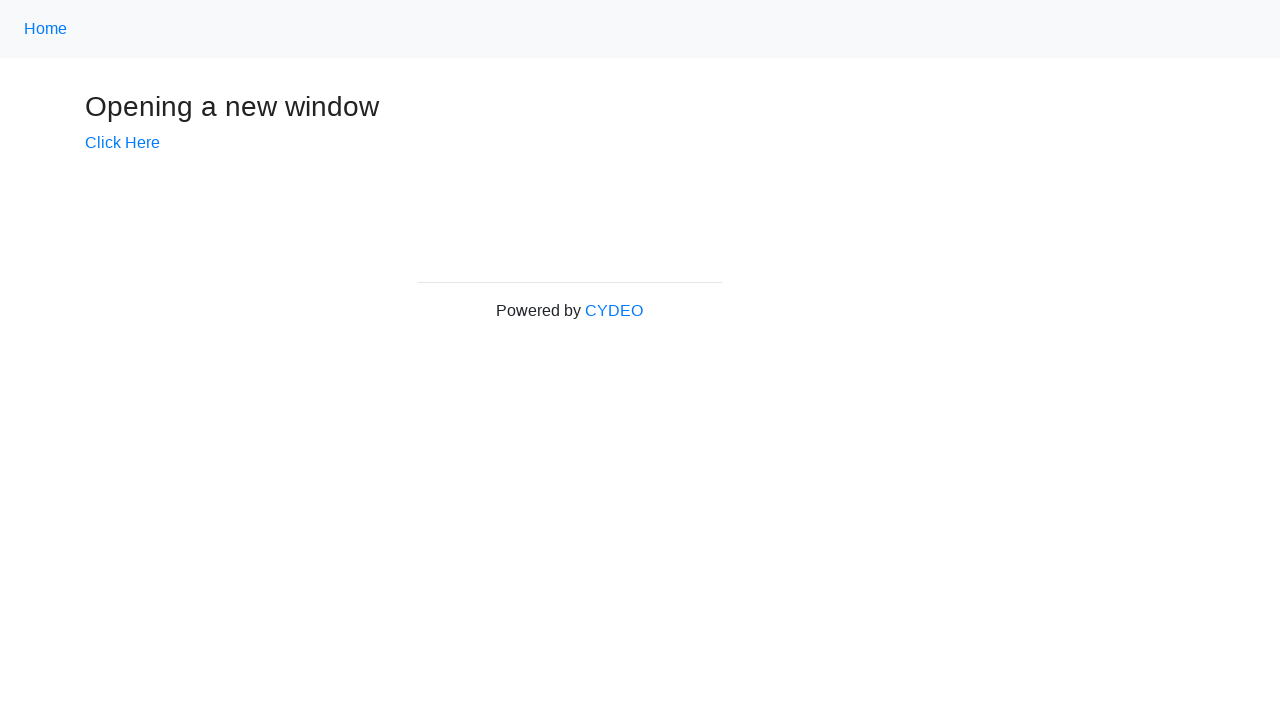

Stored reference to main page
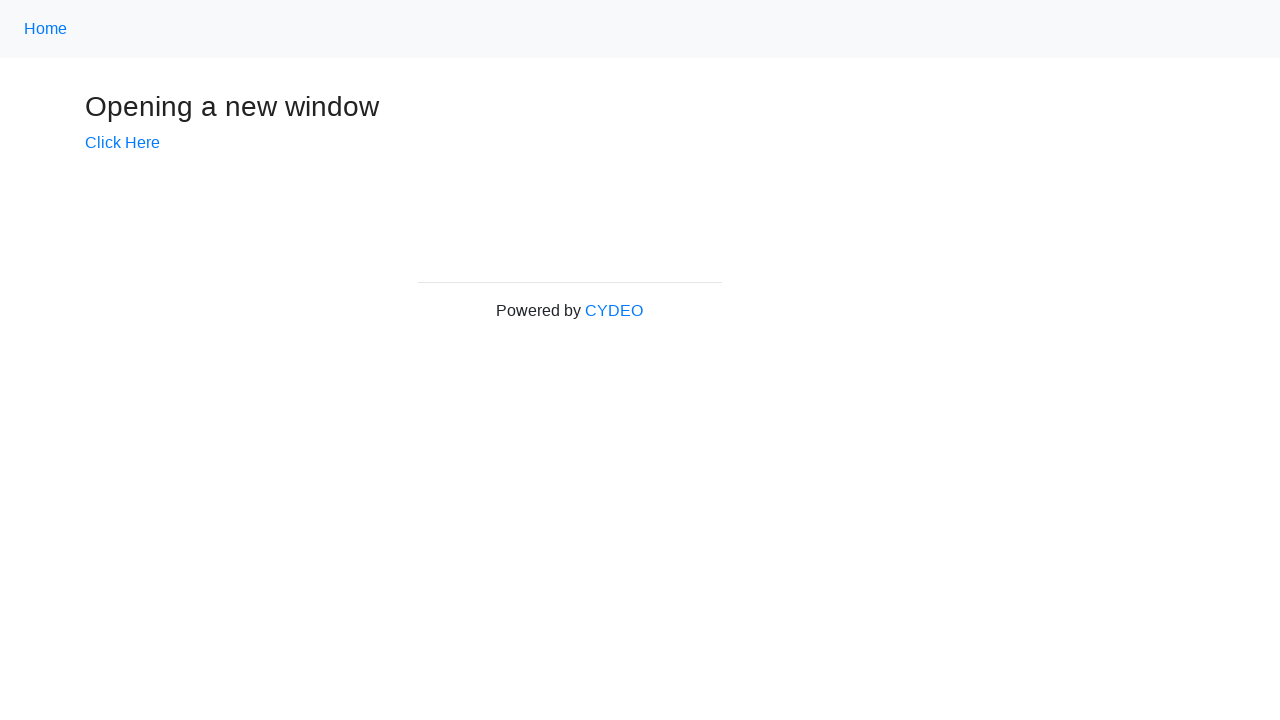

Clicked 'Click Here' link to open new window at (122, 143) on xpath=//a[.='Click Here']
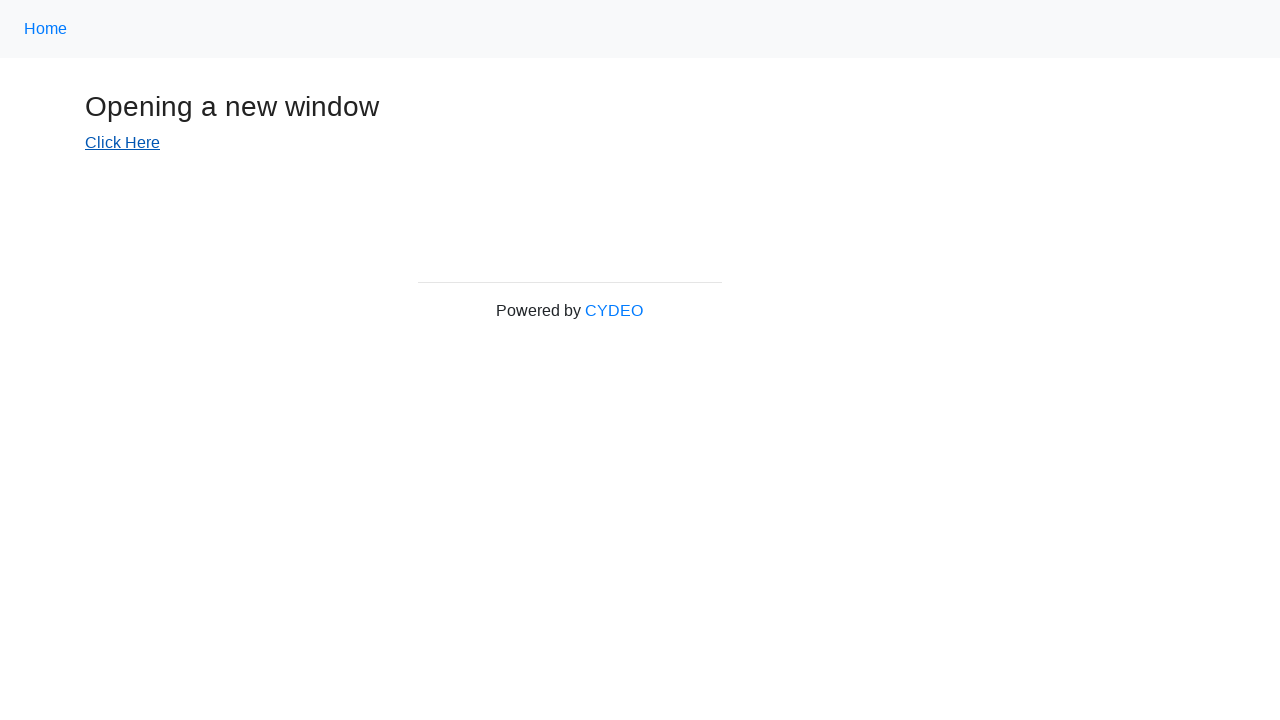

Captured new window/page reference
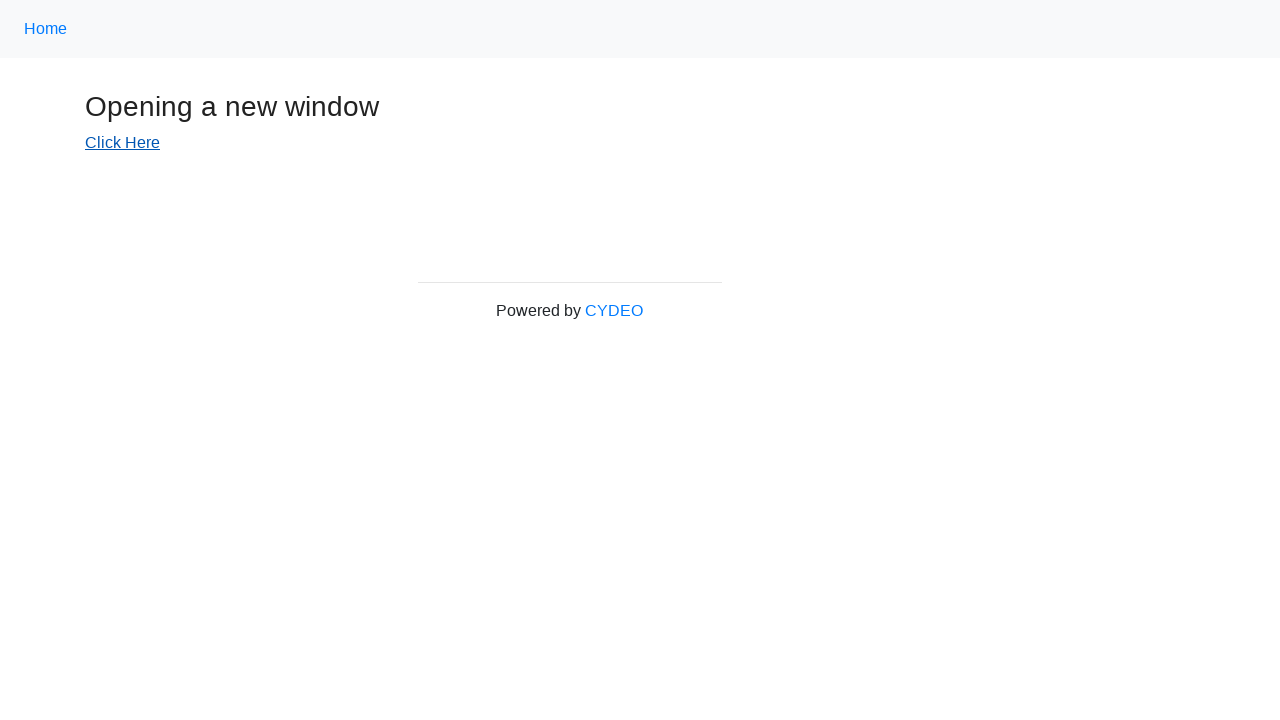

New page finished loading
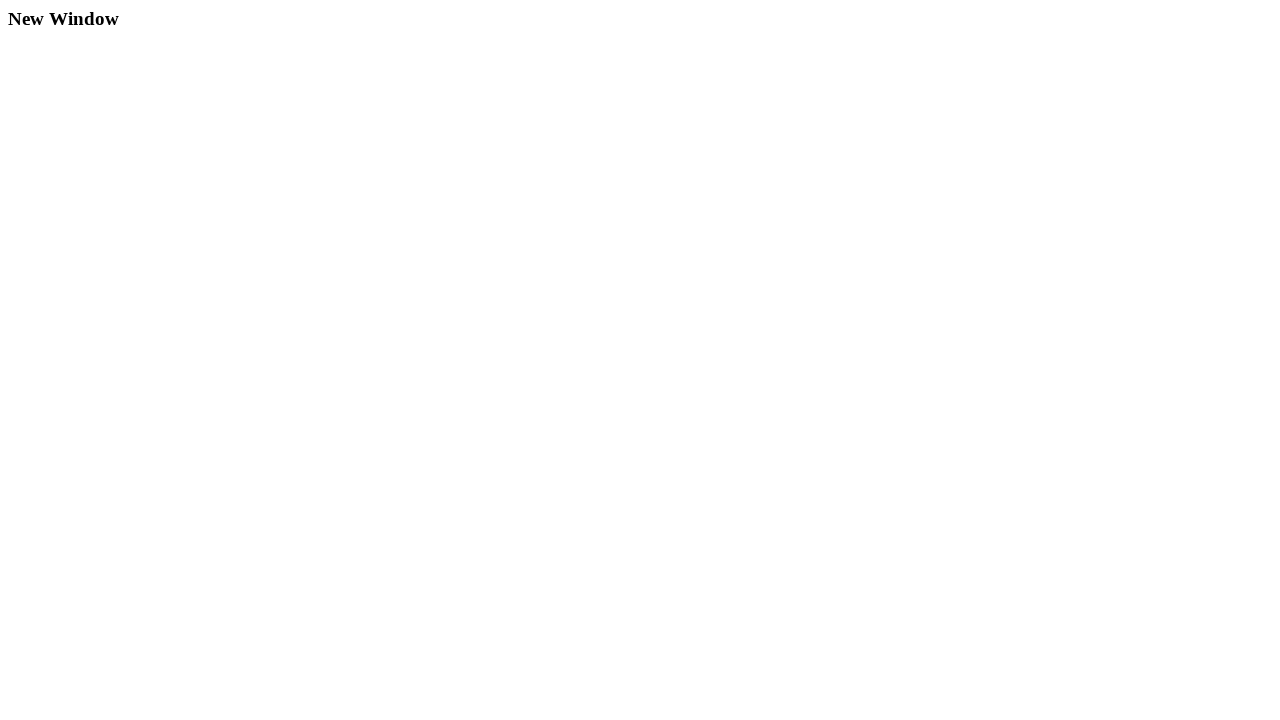

Verified new window title is 'New Window'
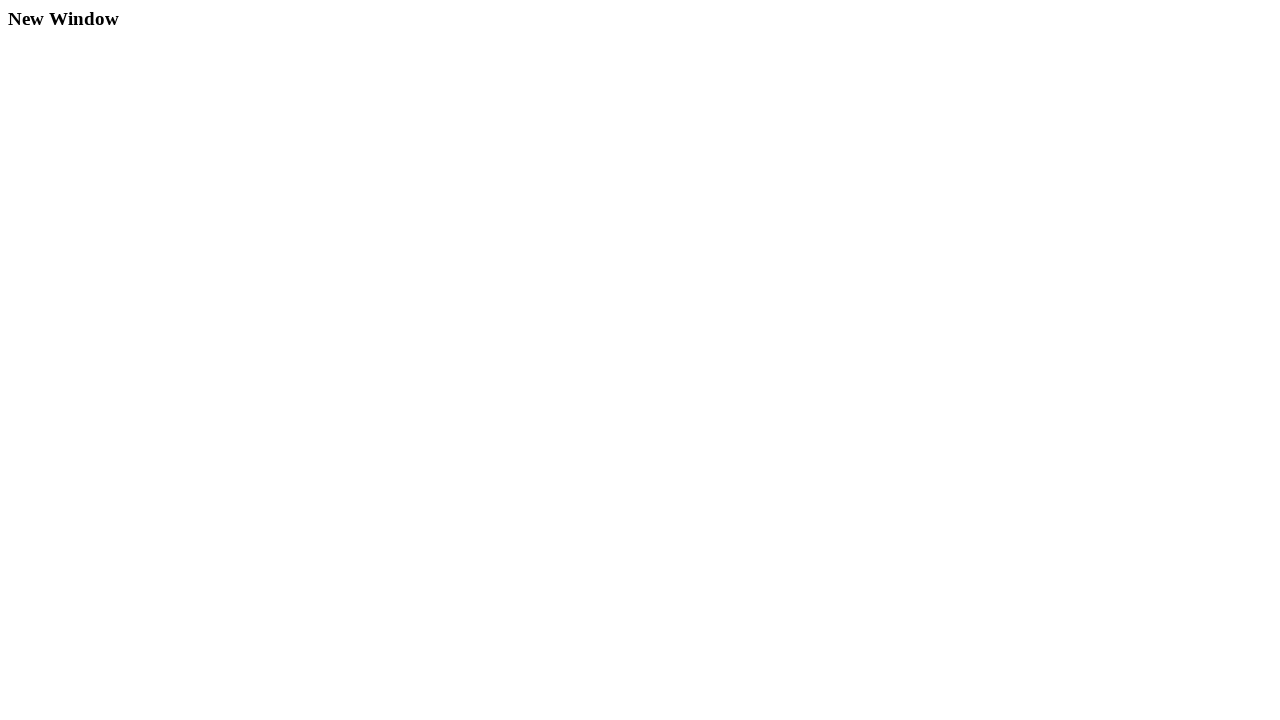

Switched back to main page
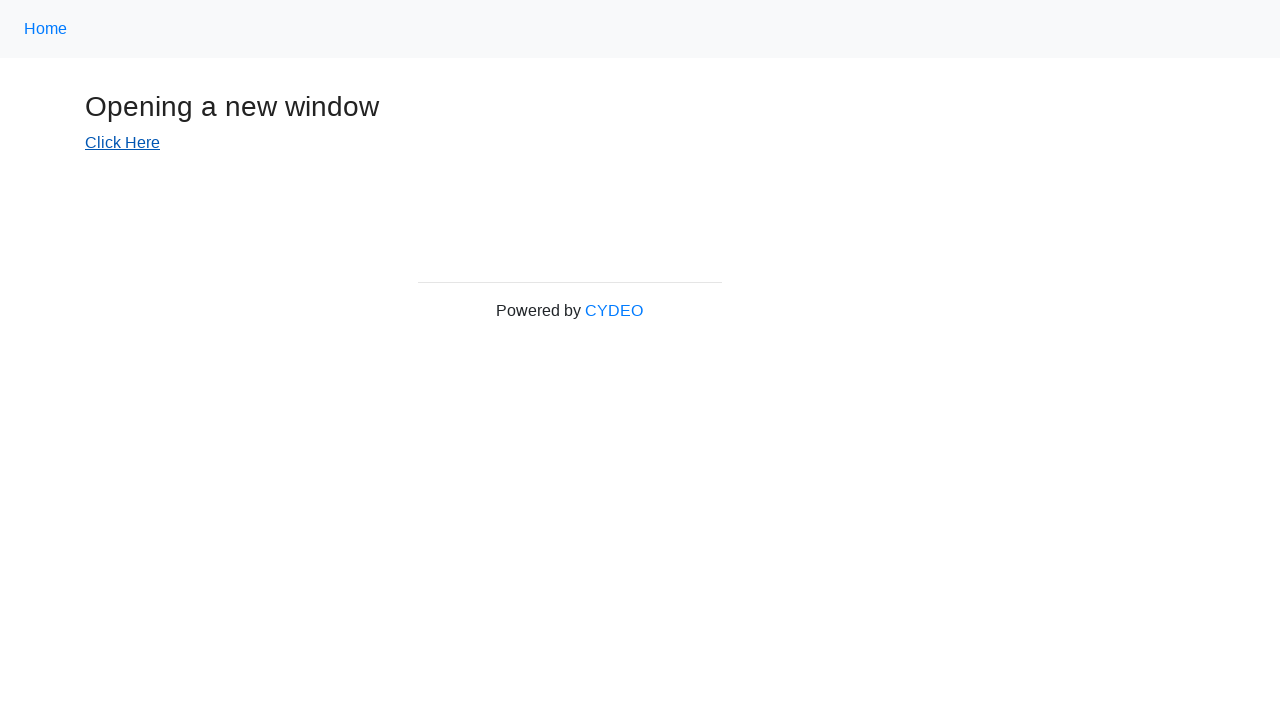

Verified main page title is still 'Windows'
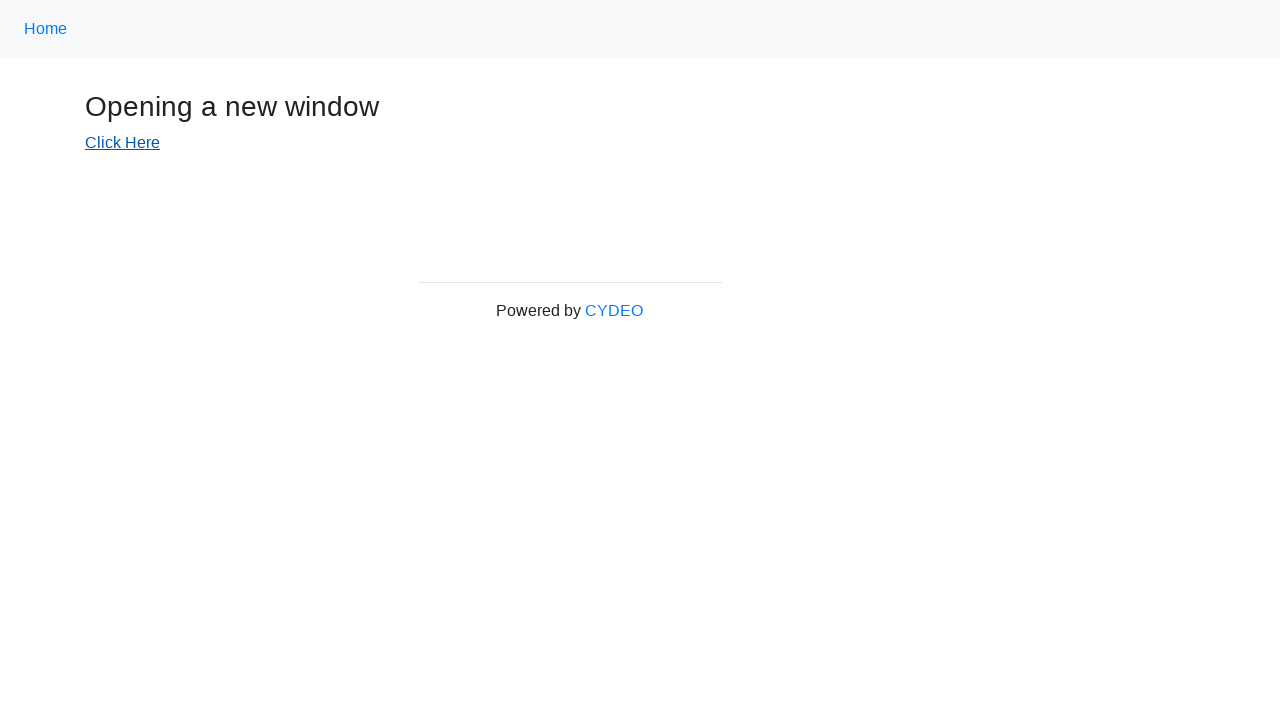

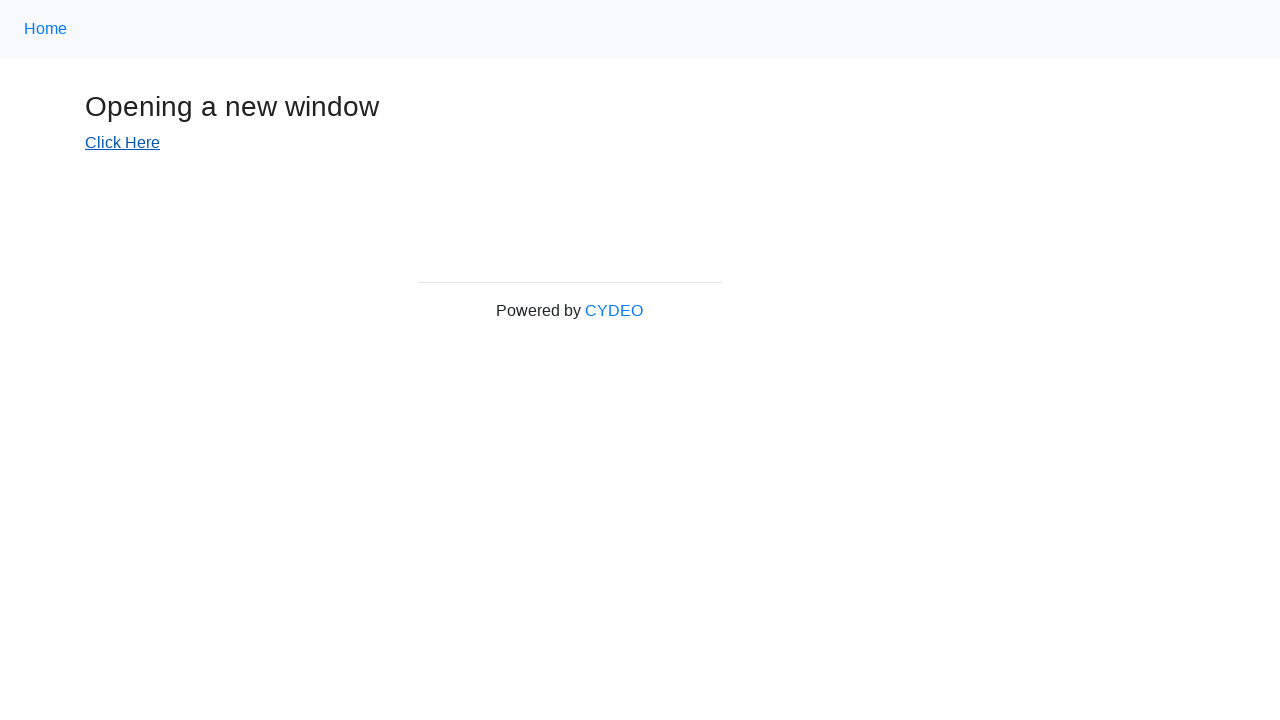